Tests radio button selection functionality by verifying initial state, clicking a radio button, and confirming the selection change

Starting URL: https://practice.cydeo.com/radio_buttons

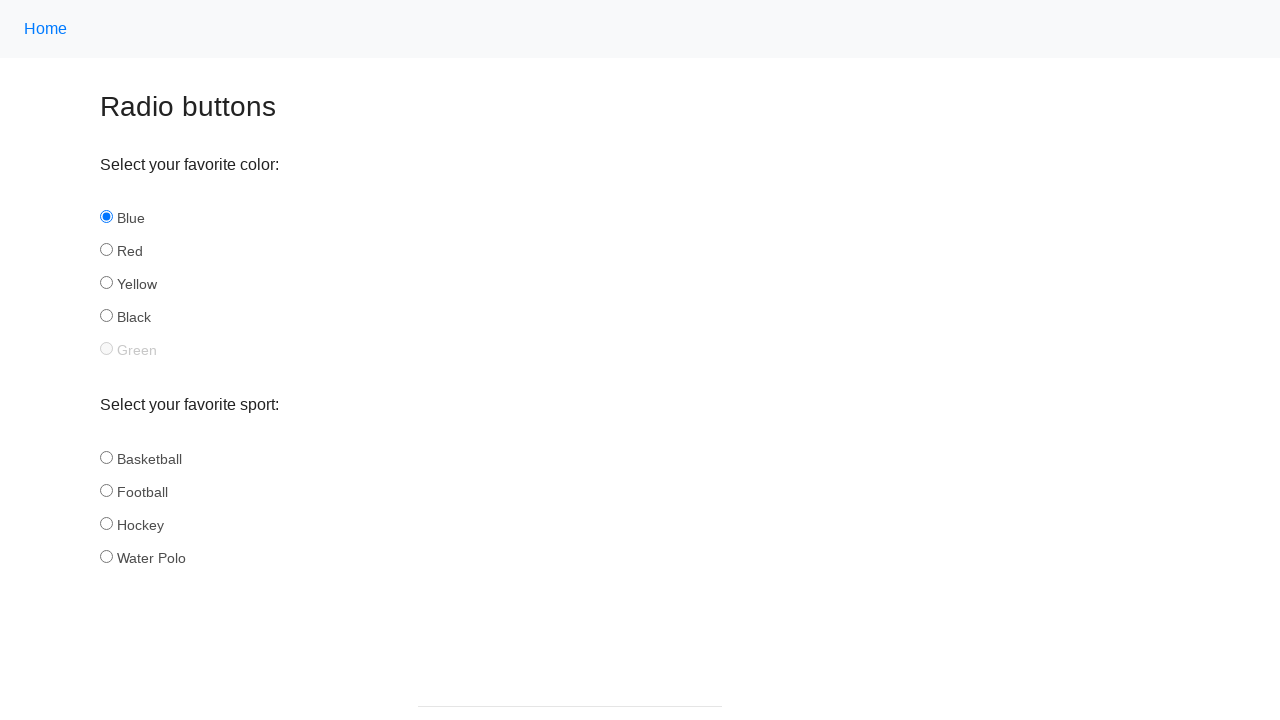

Verified blue radio button is checked initially
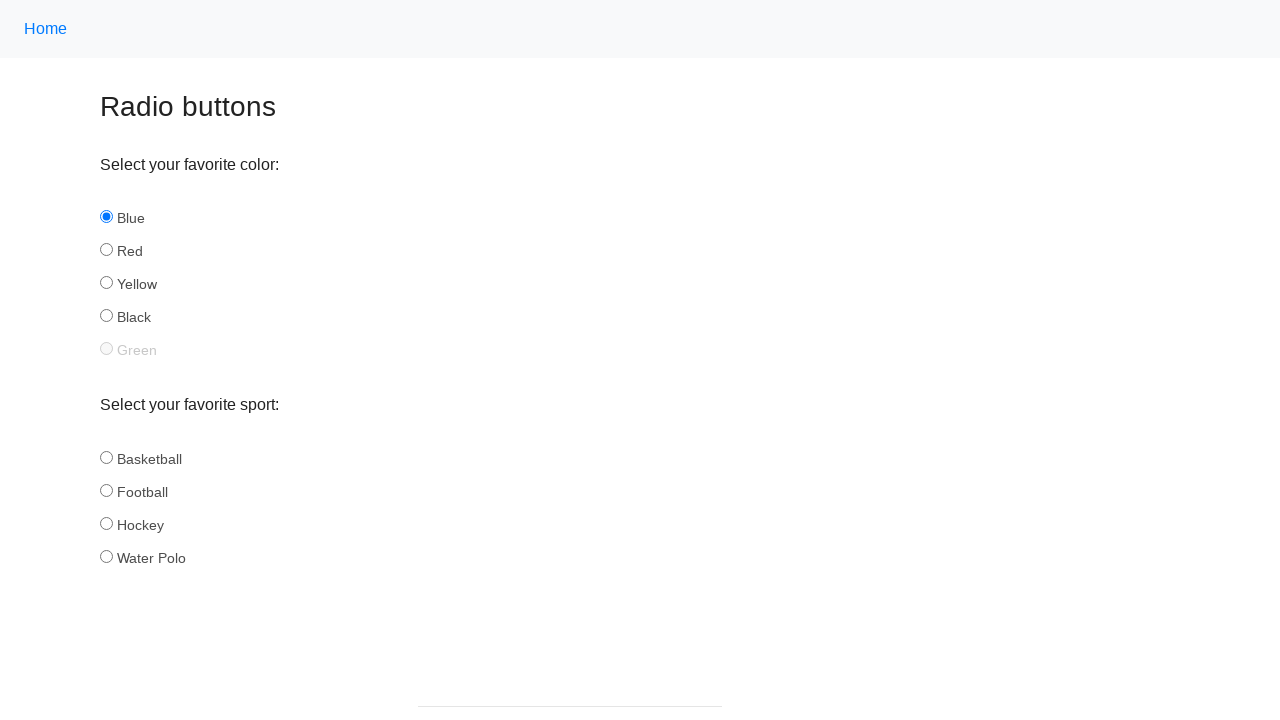

Verified red radio button is not checked initially
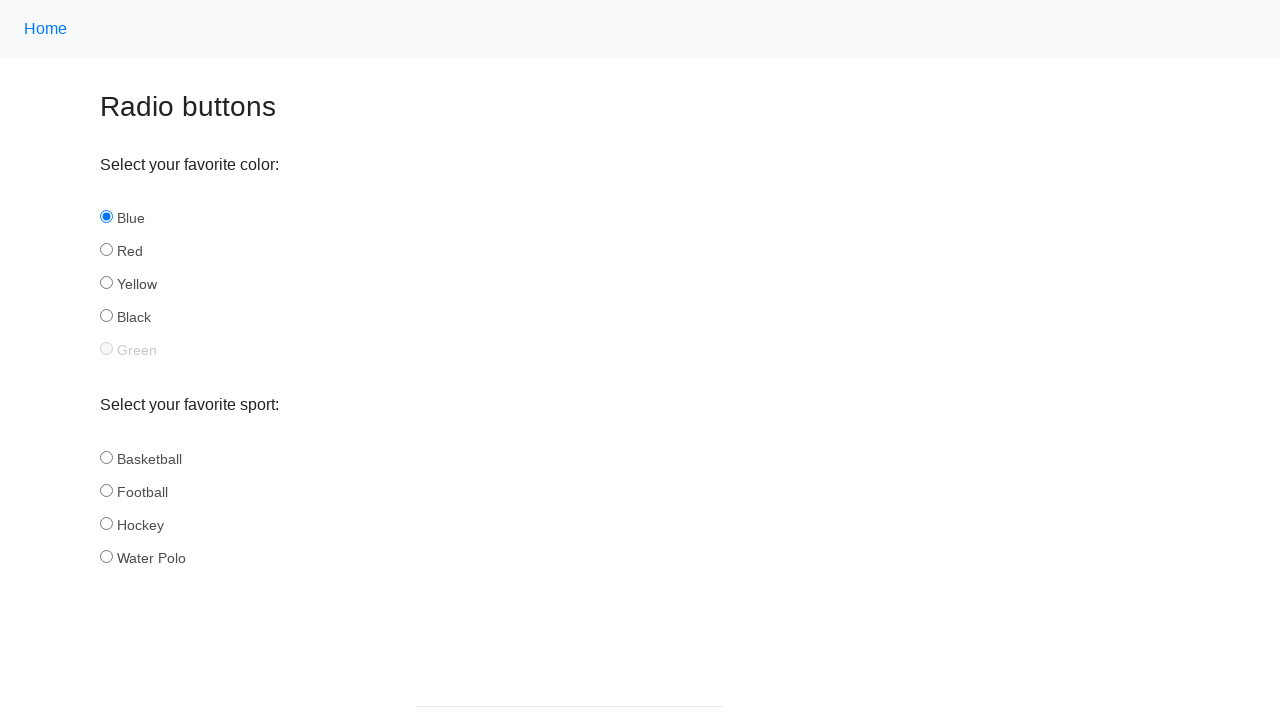

Clicked red radio button to select it at (106, 250) on #red
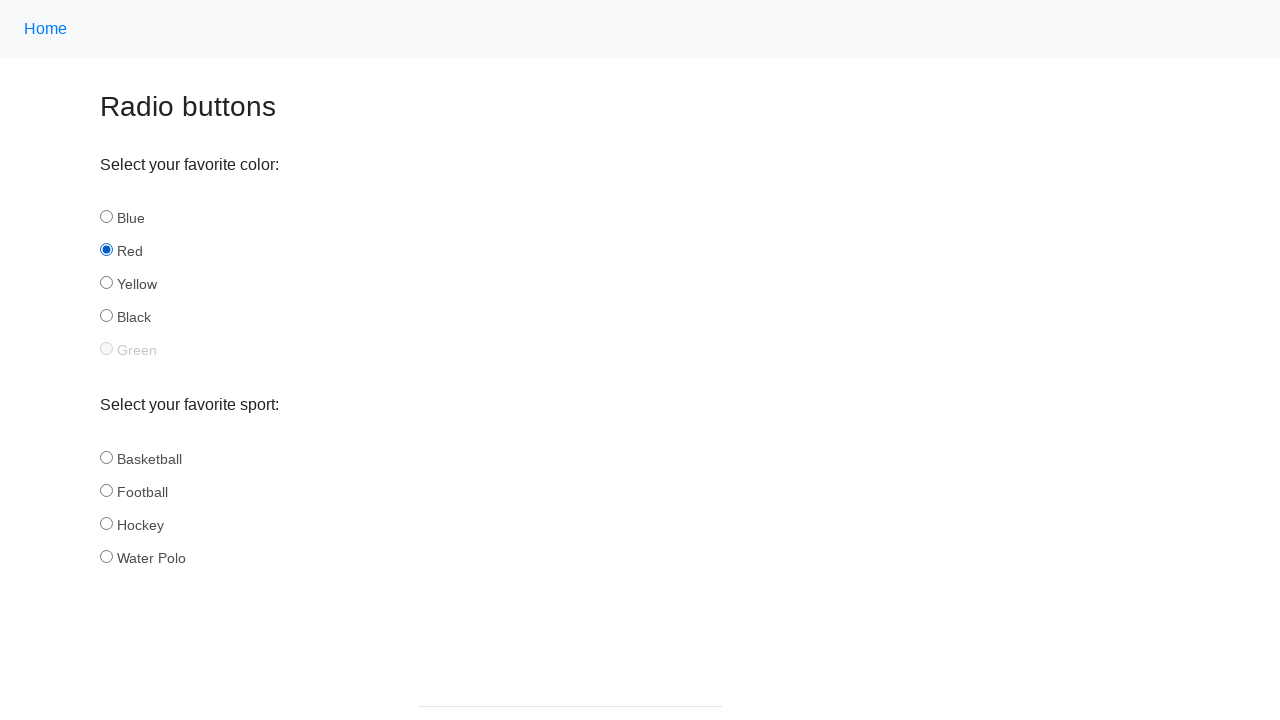

Verified blue radio button is no longer checked after clicking red
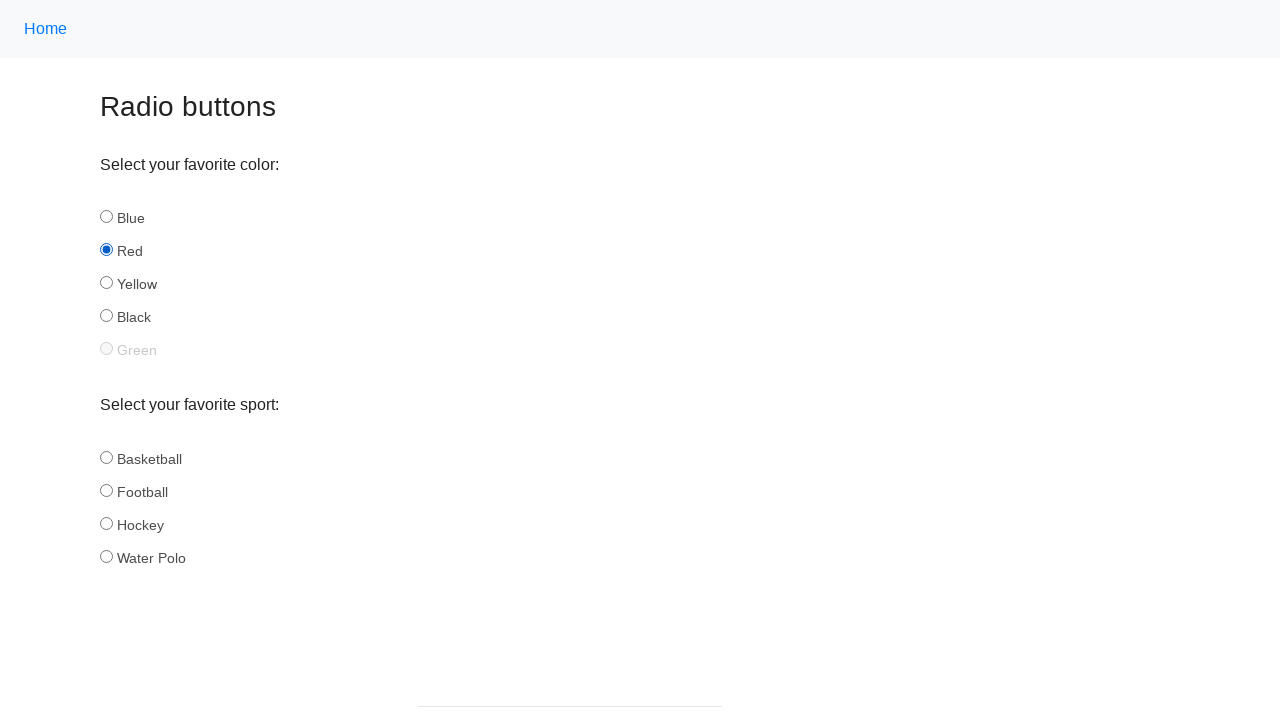

Verified red radio button is now checked
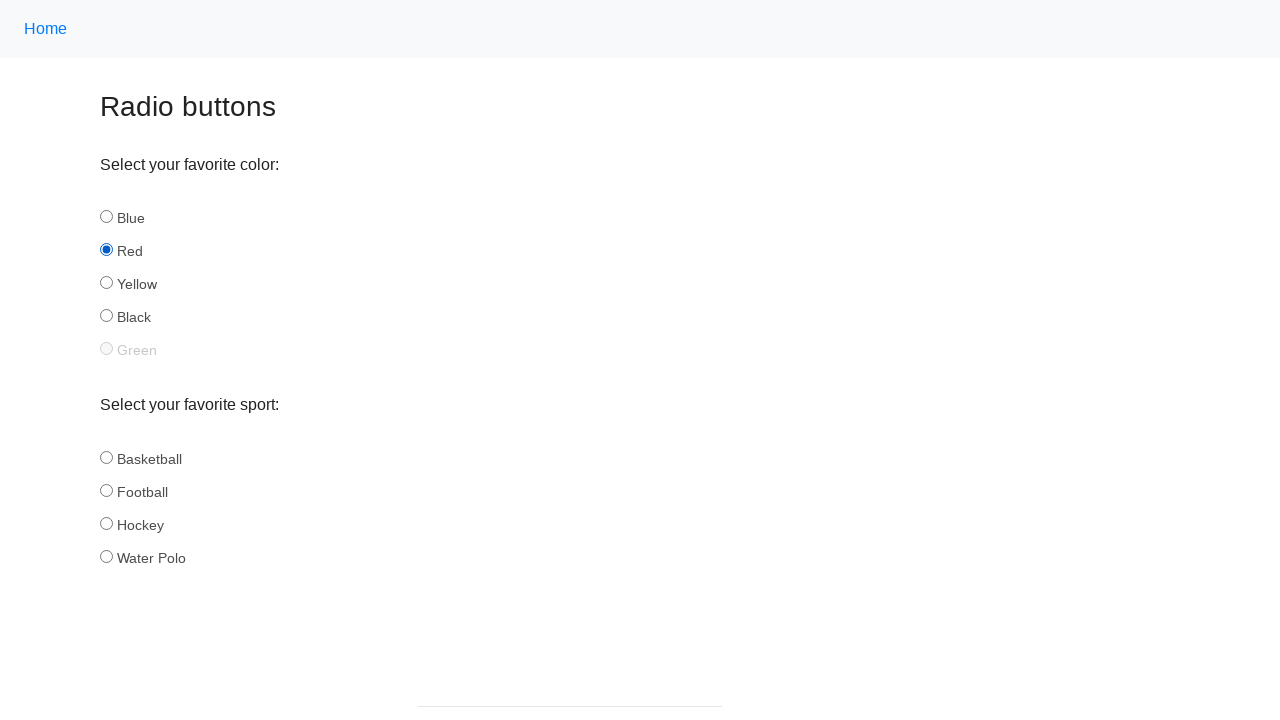

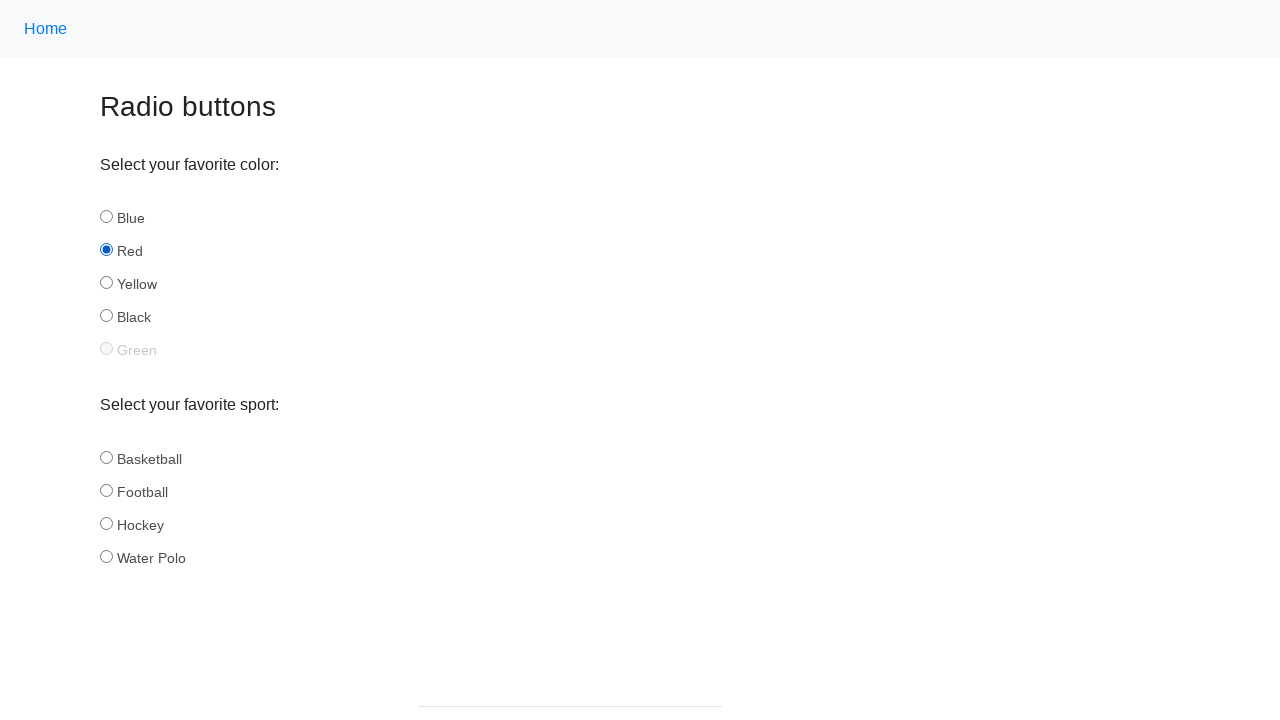